Navigates to a page with links and clicks on a link containing "Go to" text

Starting URL: https://www.leafground.com/link.xhtml

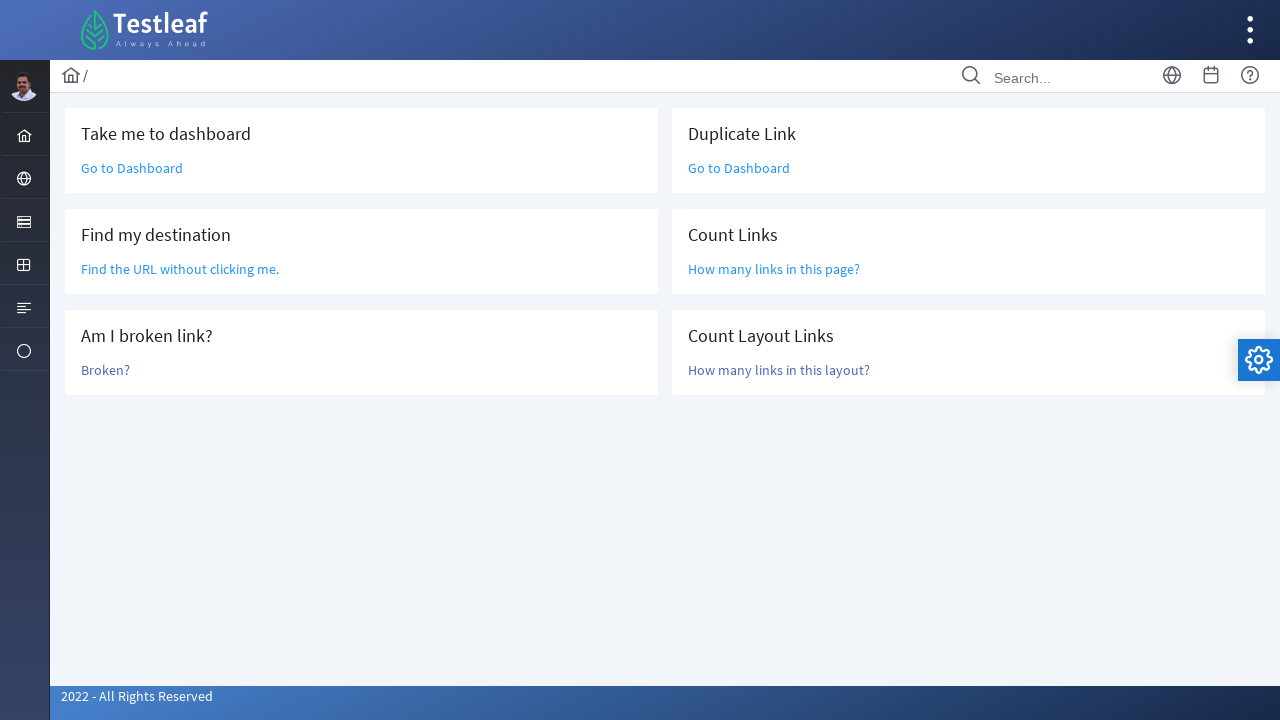

Navigated to https://www.leafground.com/link.xhtml
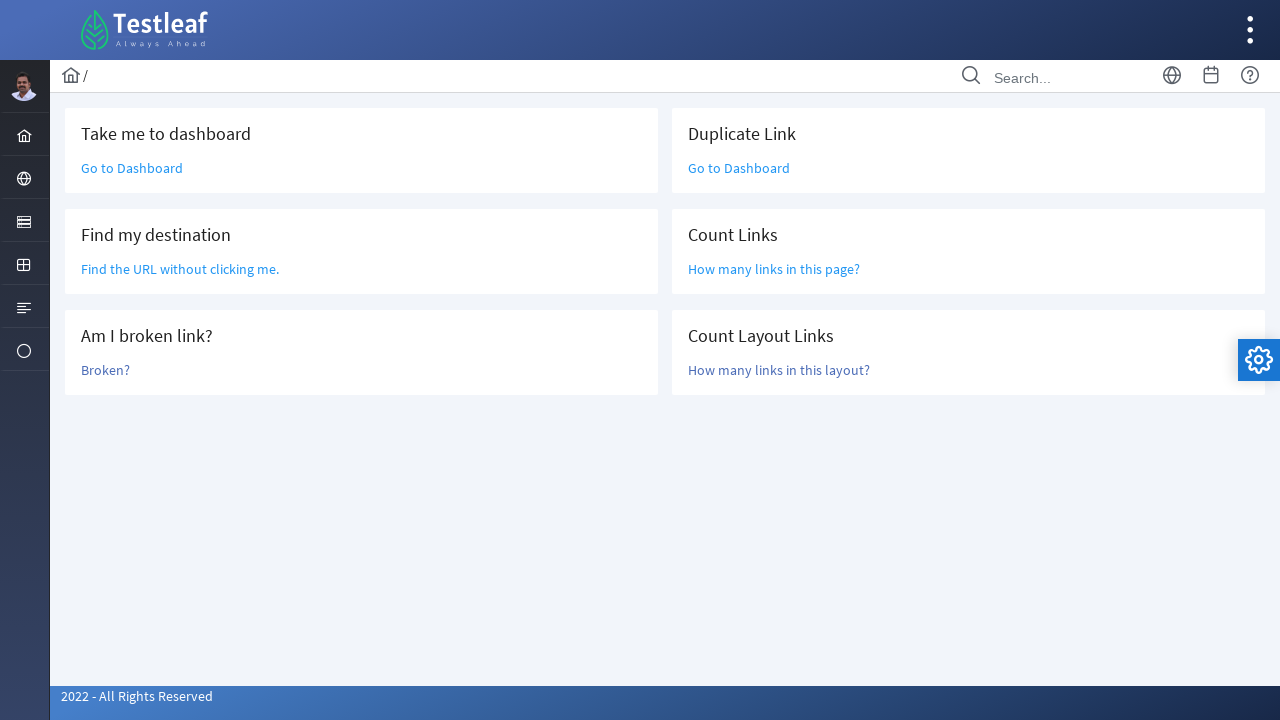

Clicked on link containing 'Go to' text at (132, 168) on text=/Go to/
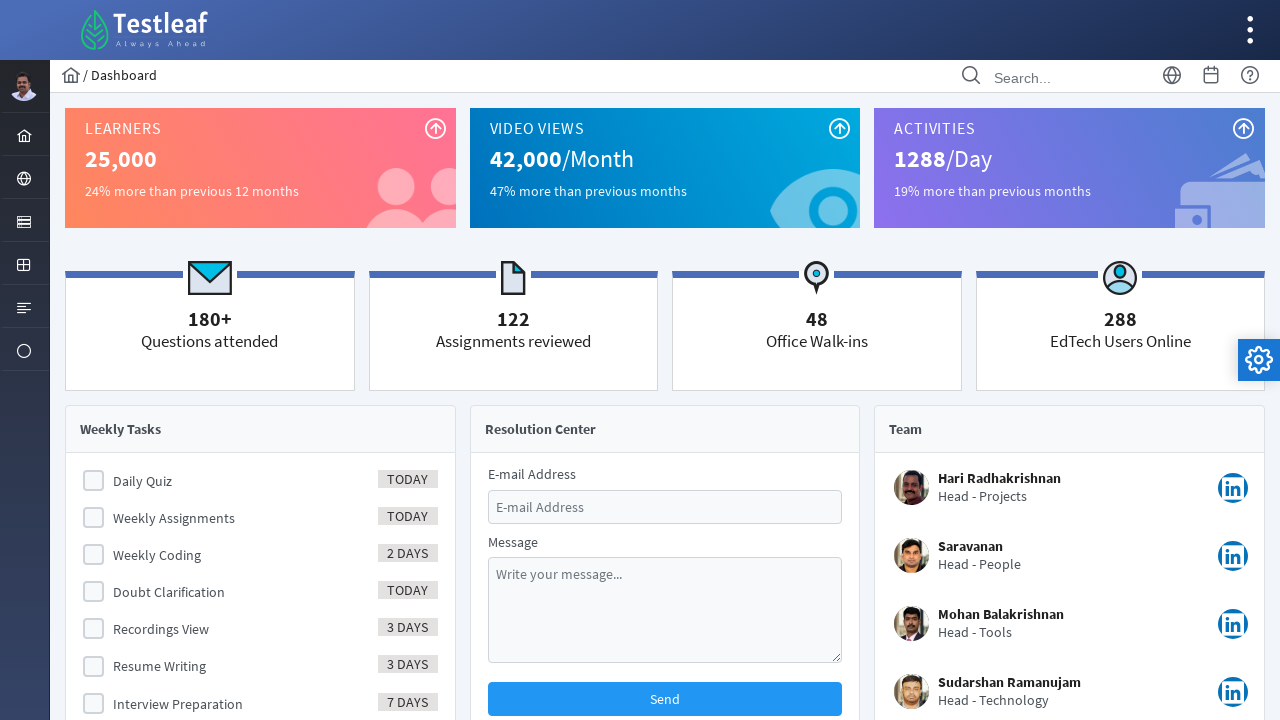

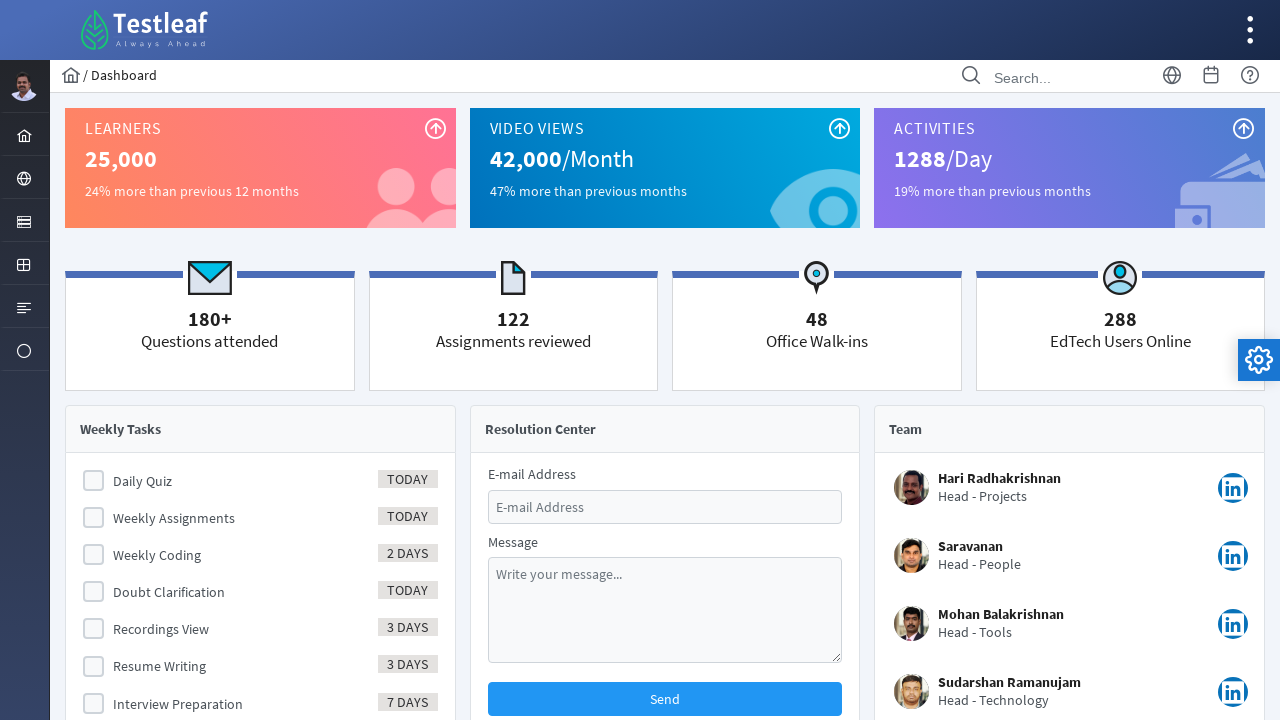